Tests radio button functionality by clicking the female radio button and verifying selection states of gender radio buttons on a test automation practice page

Starting URL: https://testautomationpractice.blogspot.com/

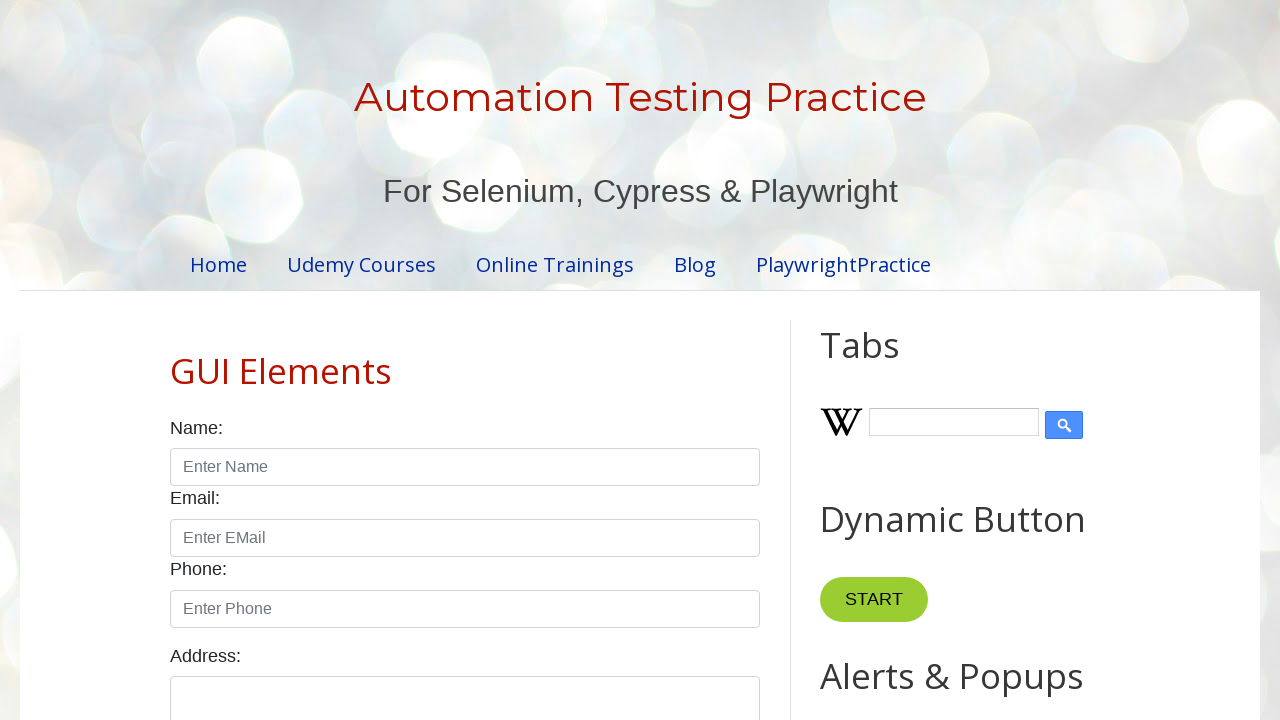

Clicked the female radio button at (250, 360) on #female
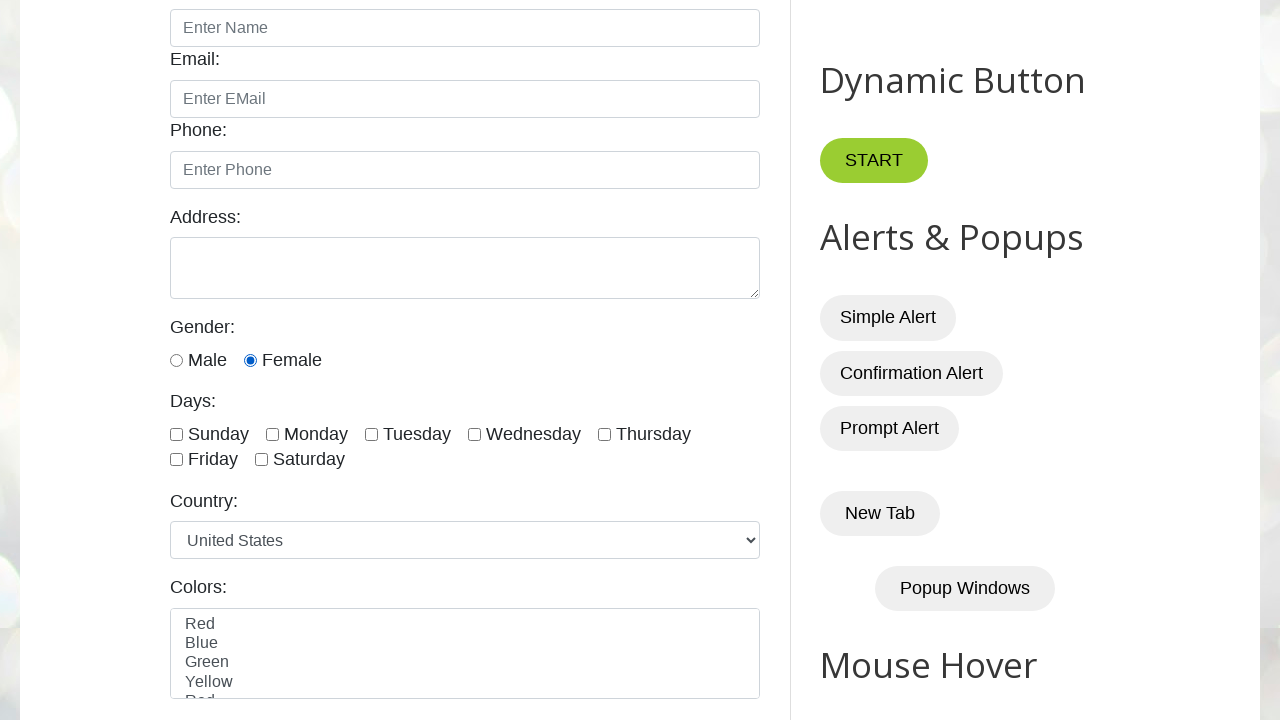

Verified male radio button selection state: False
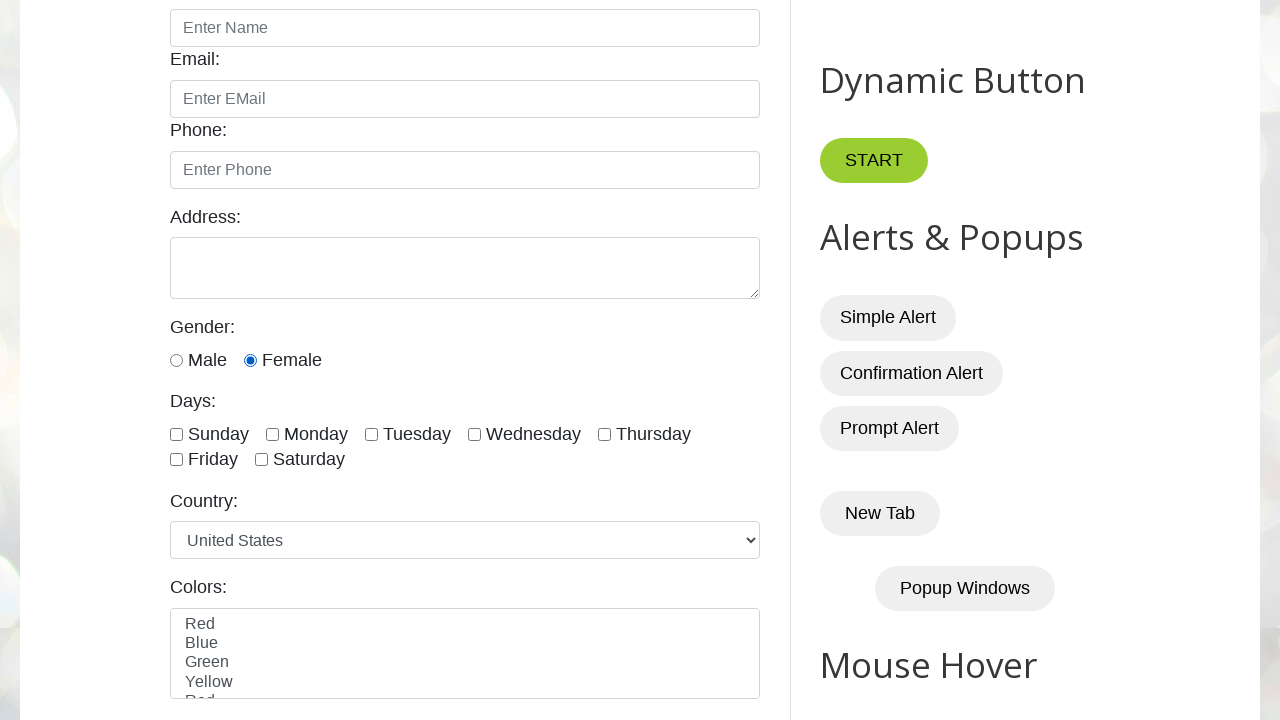

Verified female radio button is selected: True
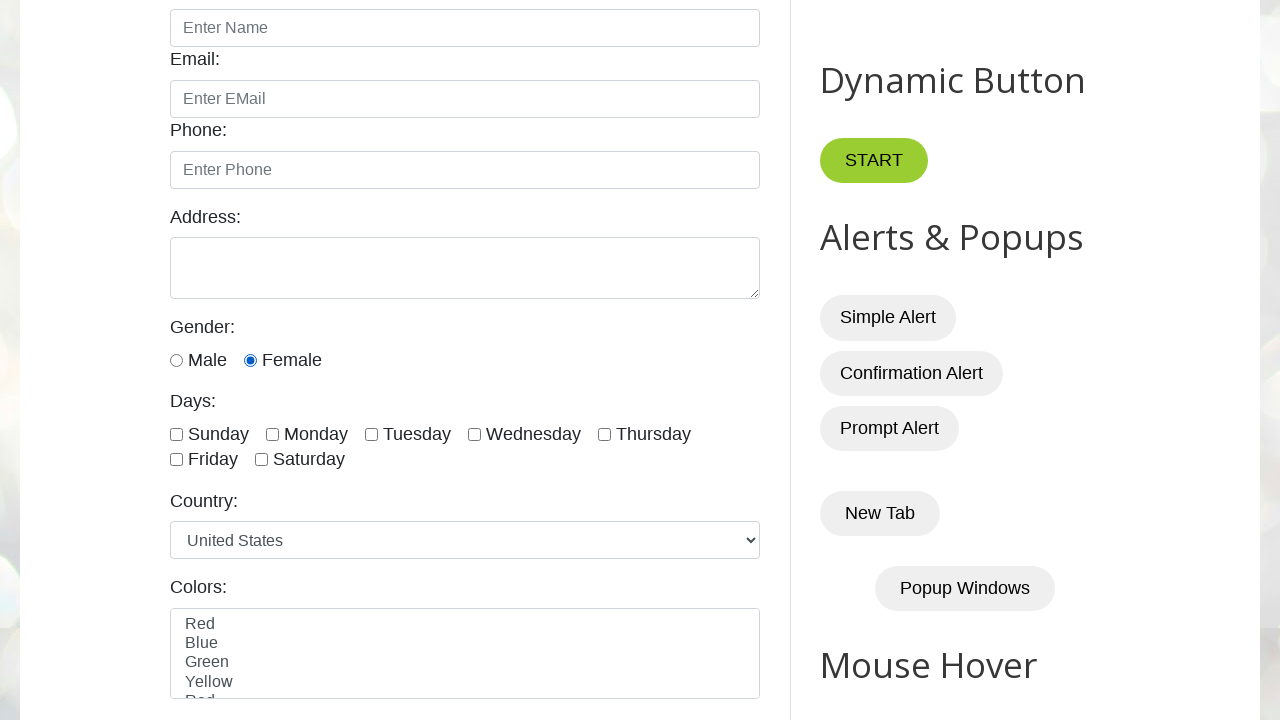

Located all gender radio buttons: 2 found
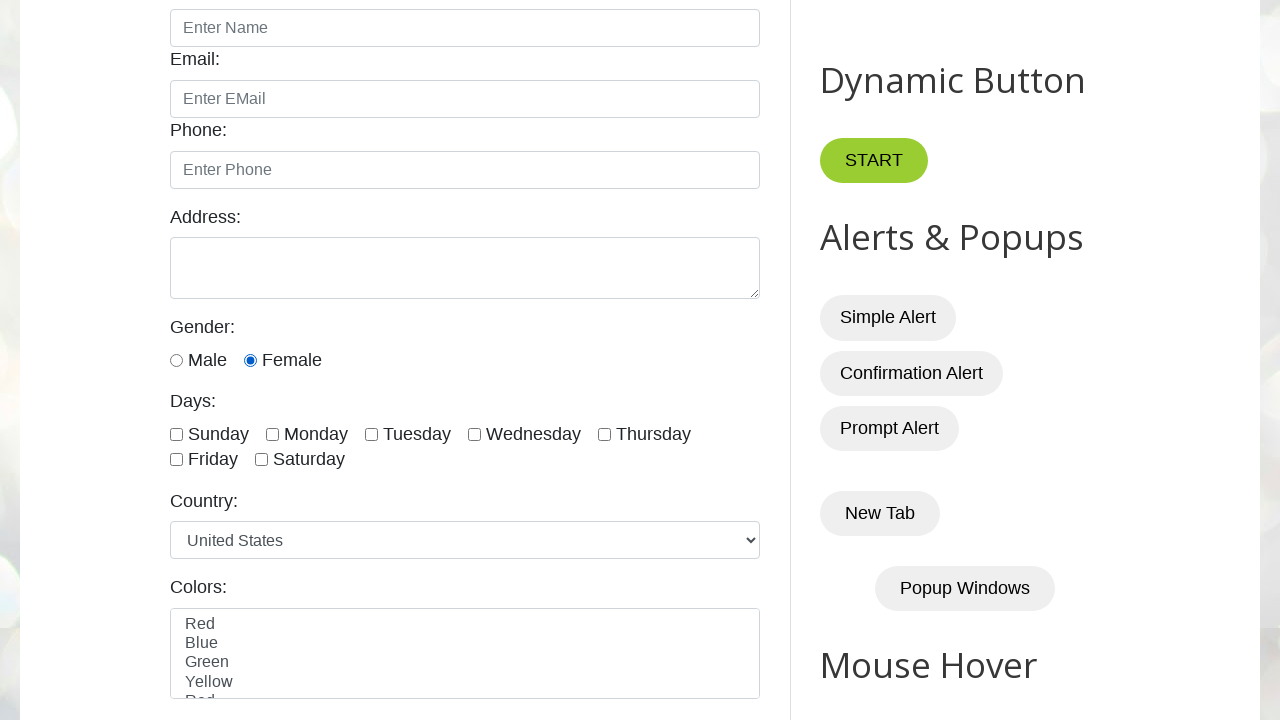

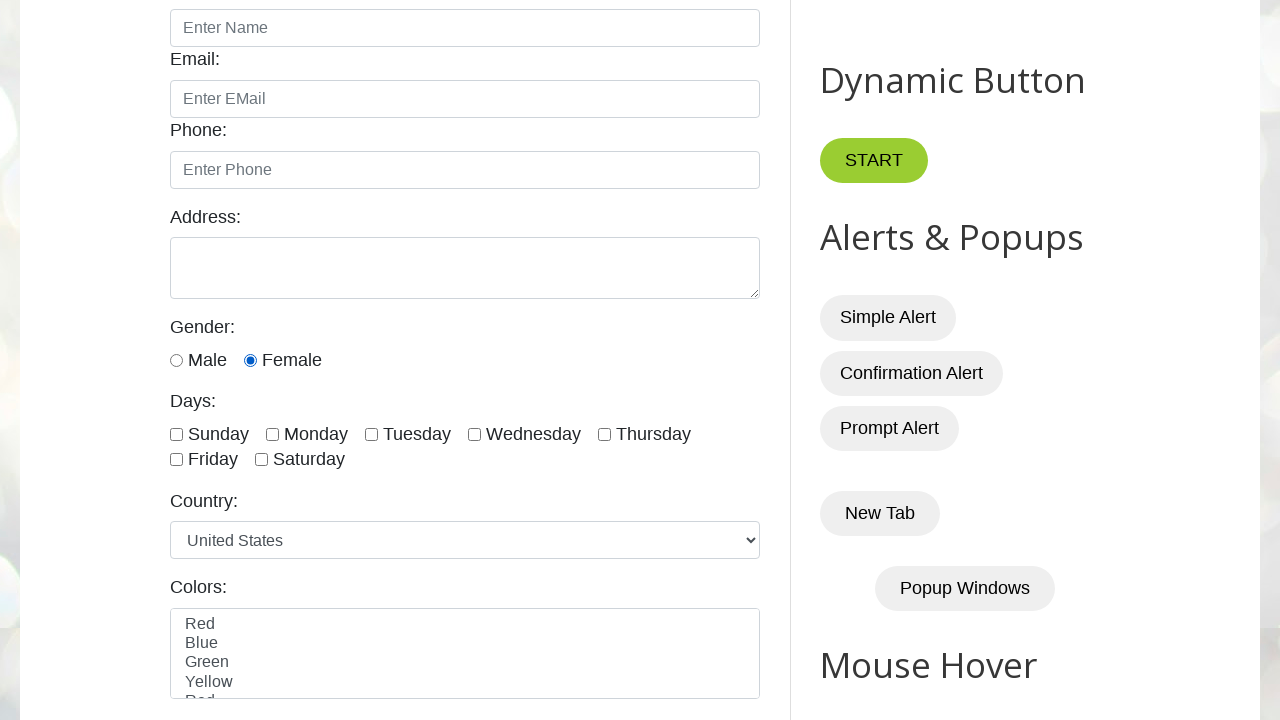